Tests double-click functionality by navigating to a test page, performing a double-click on a button, and verifying the alert dialog appears with the expected message

Starting URL: https://rahulshettyacademy.com/AutomationPractice/

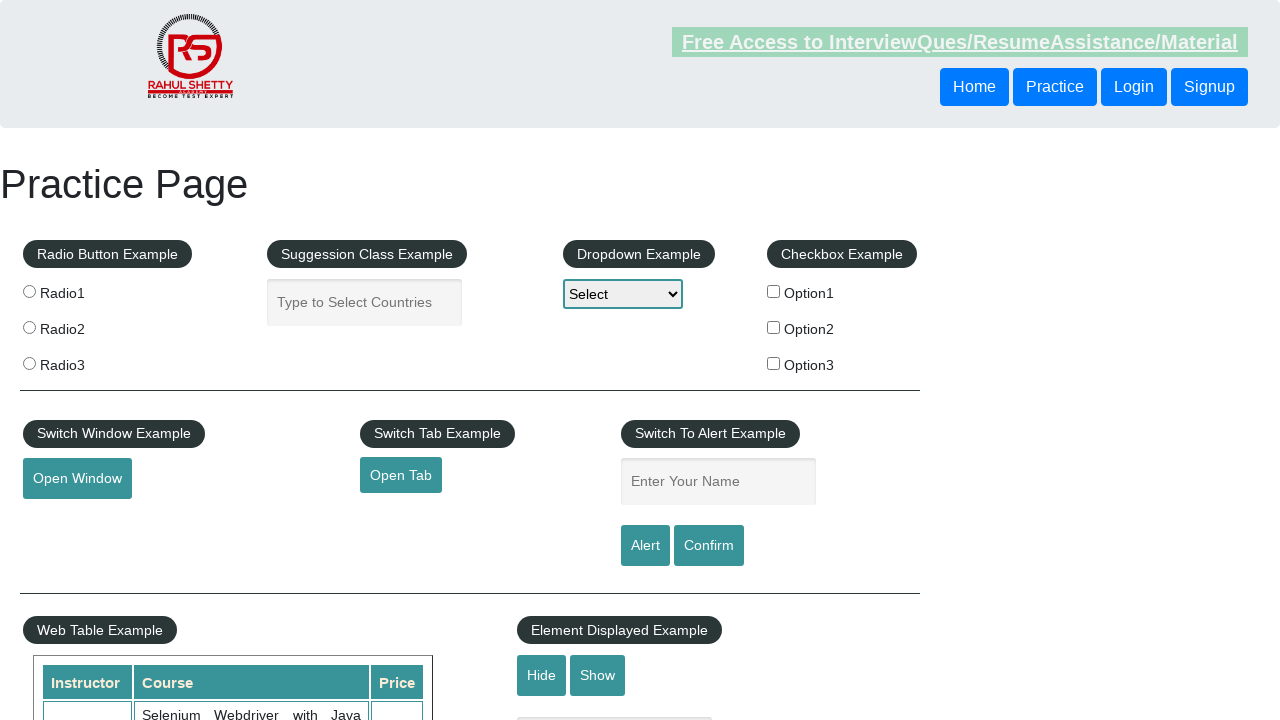

Navigated to double-click test page
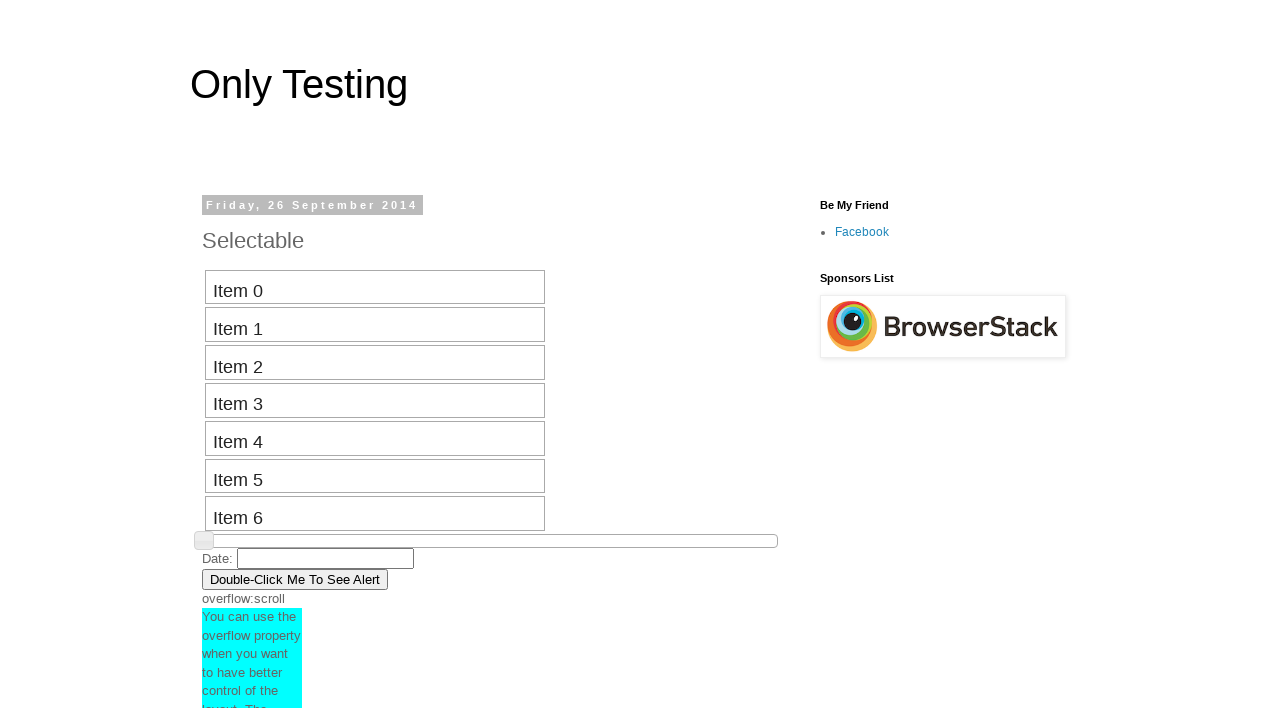

Performed double-click on button at (295, 579) on button
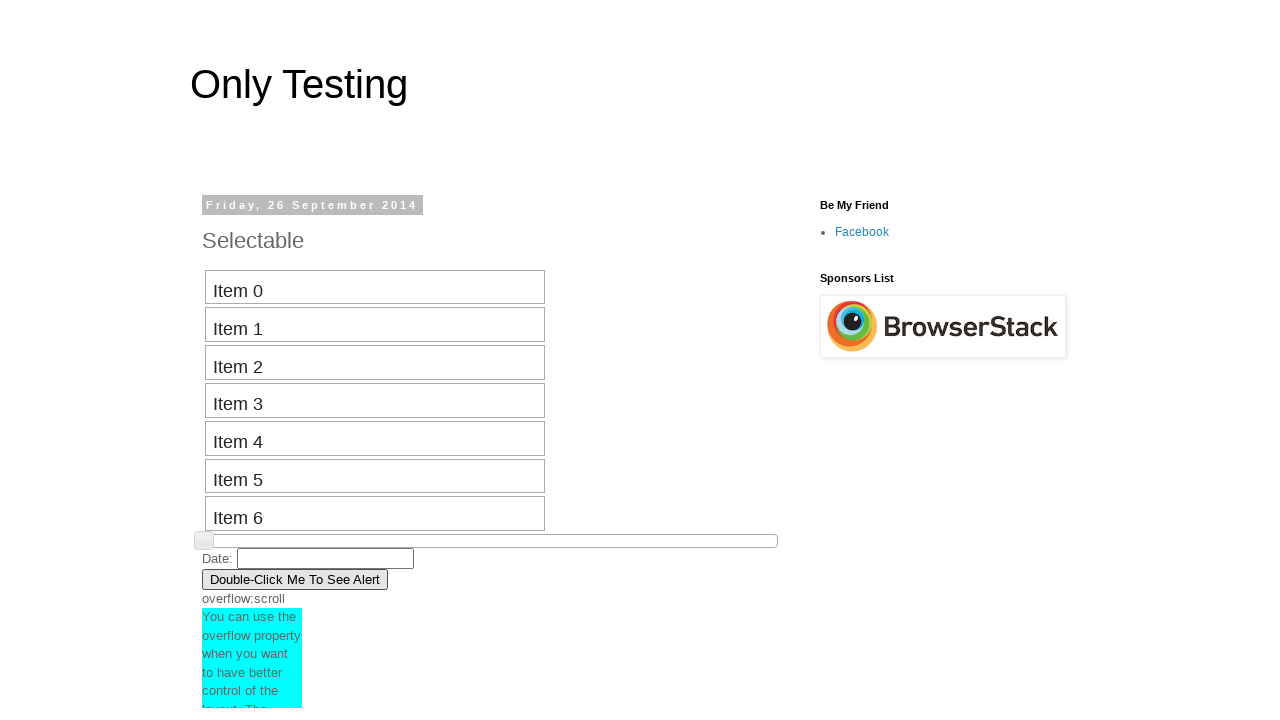

Set up dialog handler to capture alert message
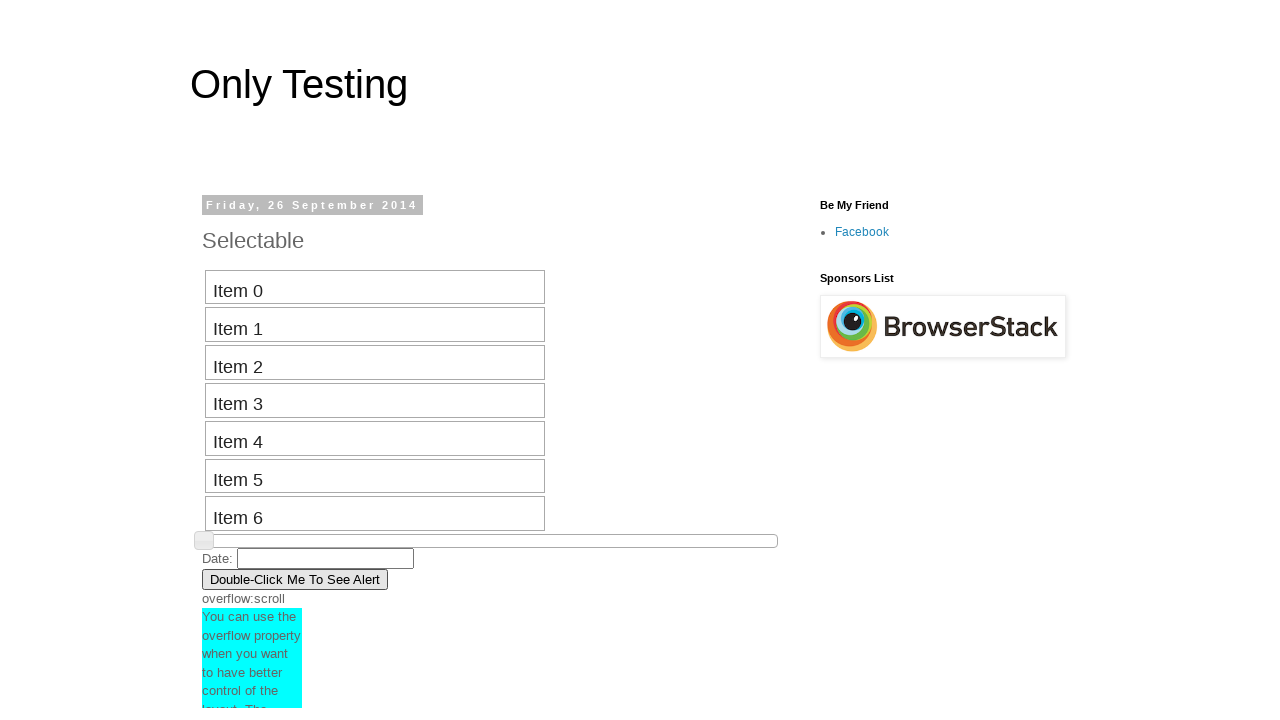

Performed second double-click to trigger alert dialog at (295, 579) on button
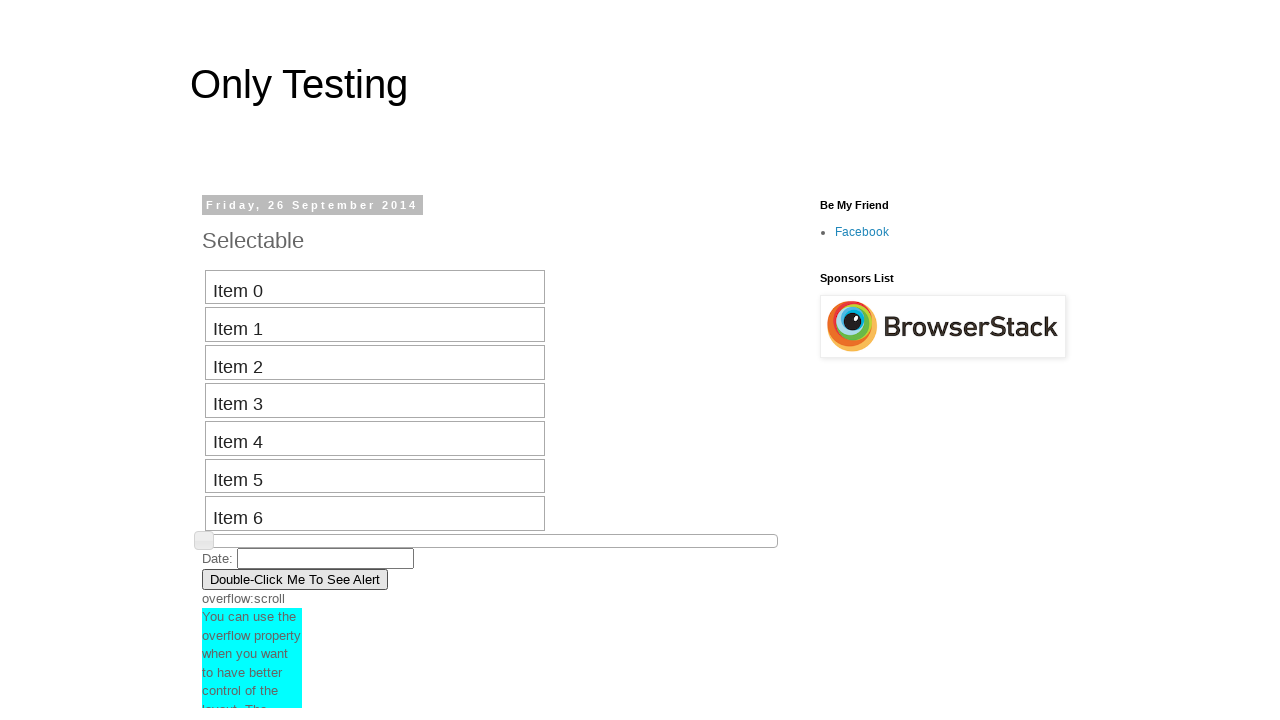

Alert dialog appeared with message and was accepted
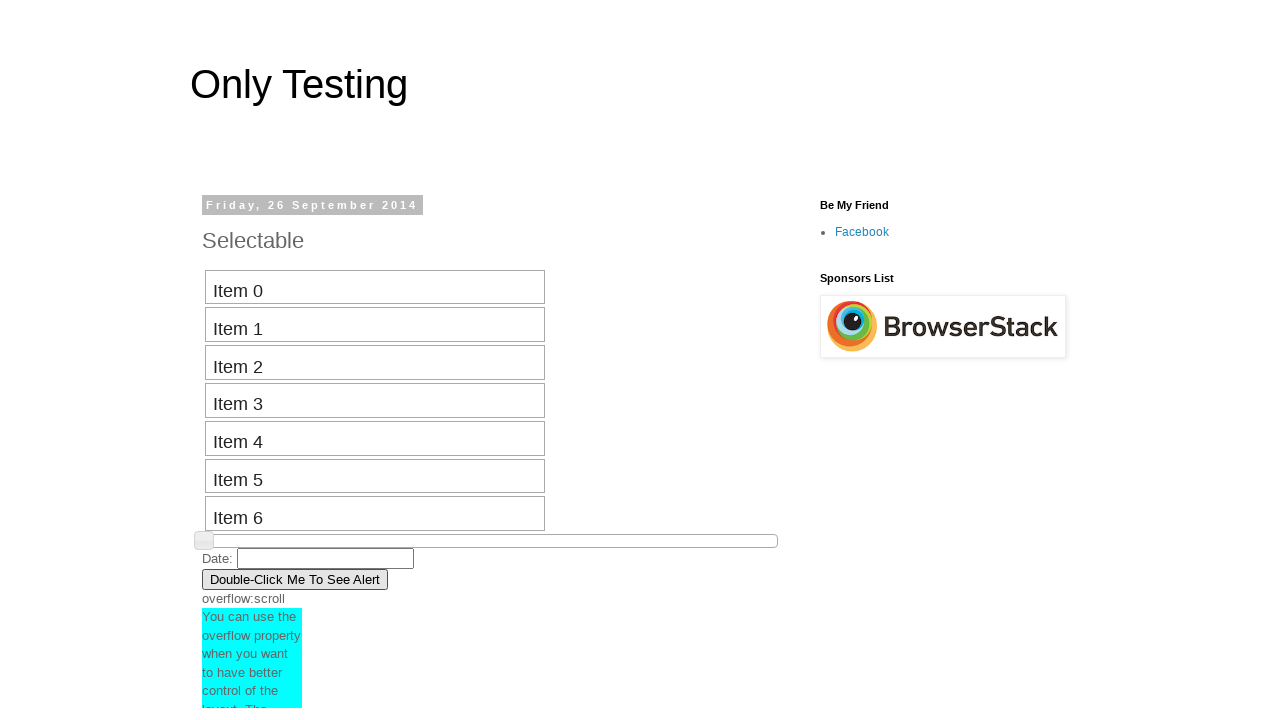

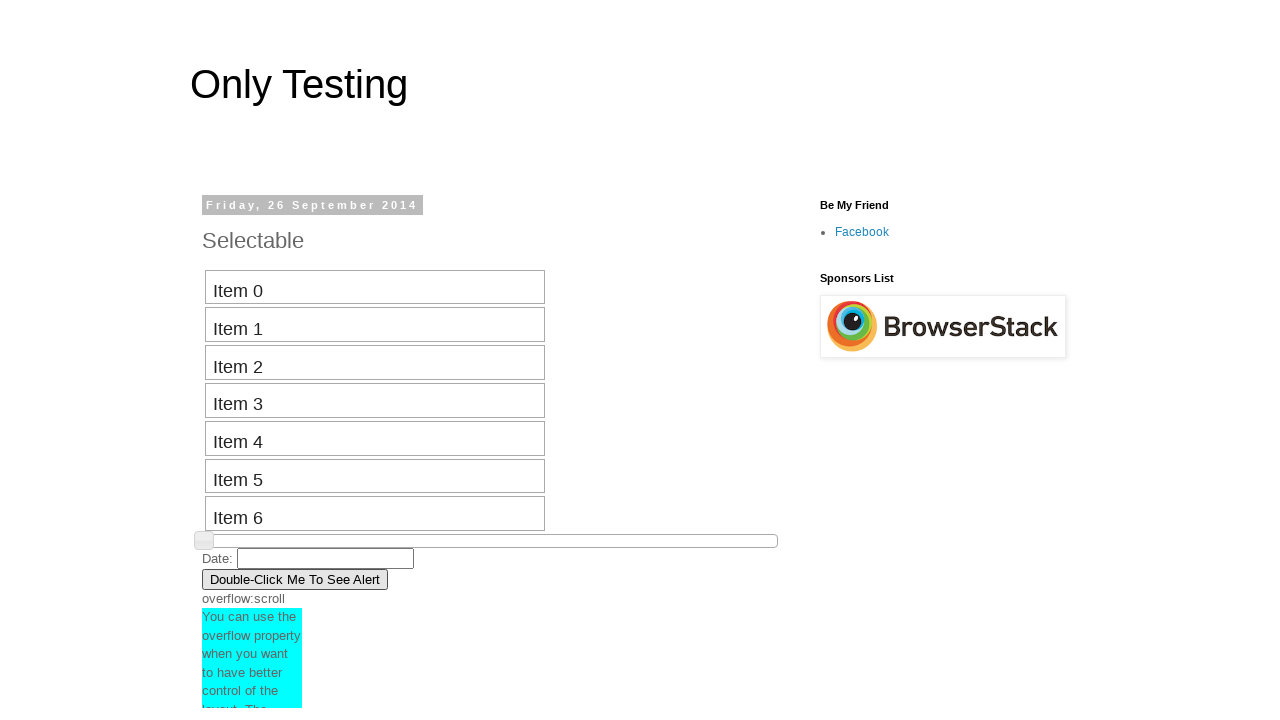